Tests prompt alert by clicking a button, entering a name and accepting, then verifying the result displays the entered name

Starting URL: https://demoqa.com/alerts

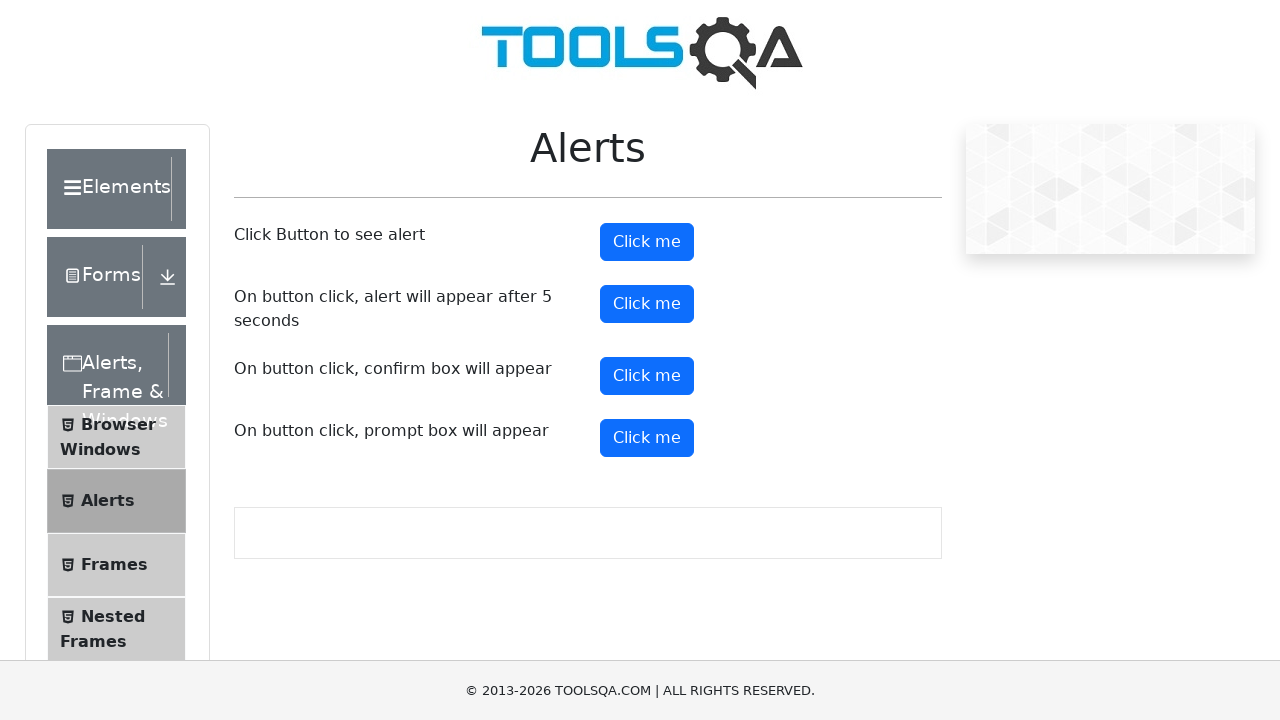

Set up dialog handler to accept prompt with name
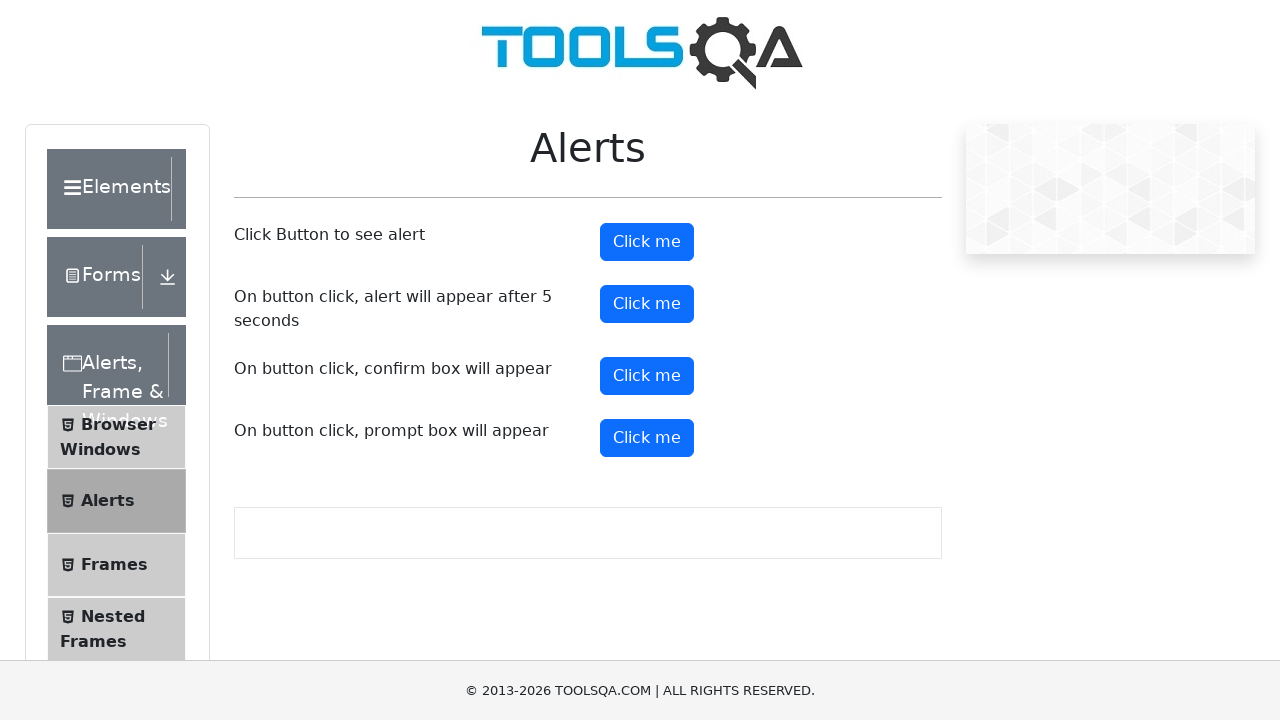

Clicked prompt alert button at (647, 438) on #promtButton
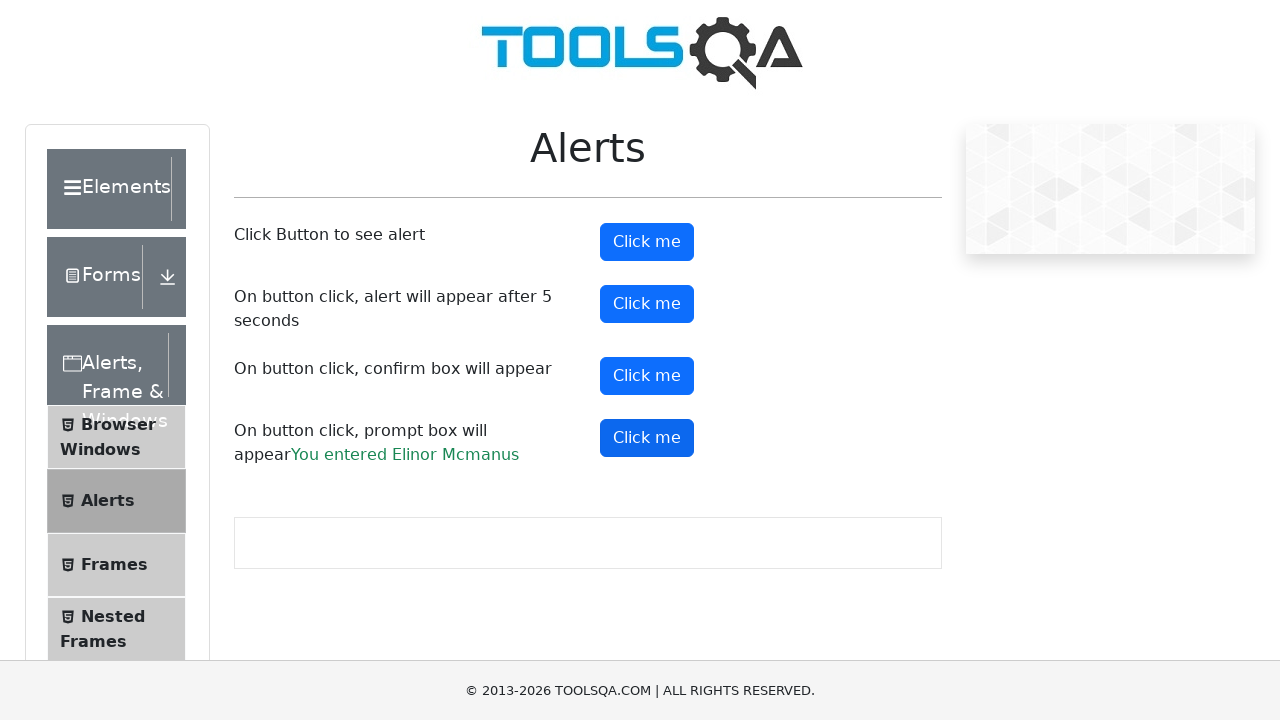

Prompt result element appeared
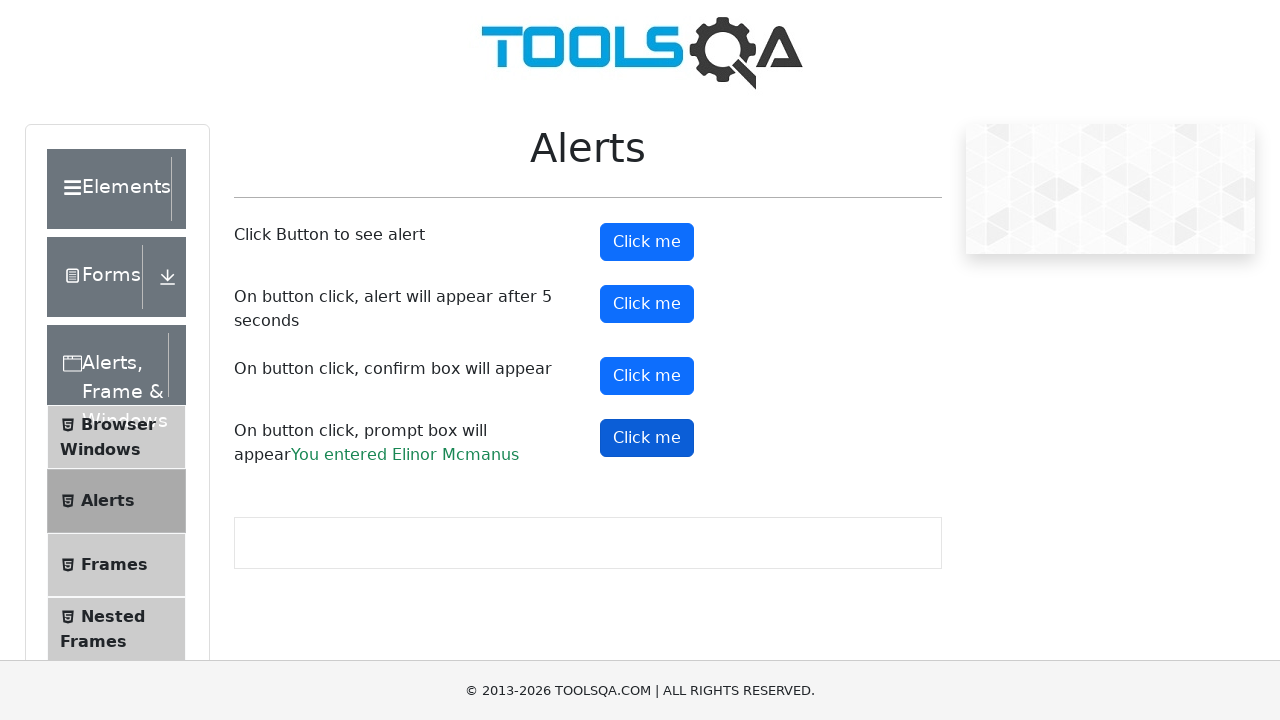

Retrieved prompt result text
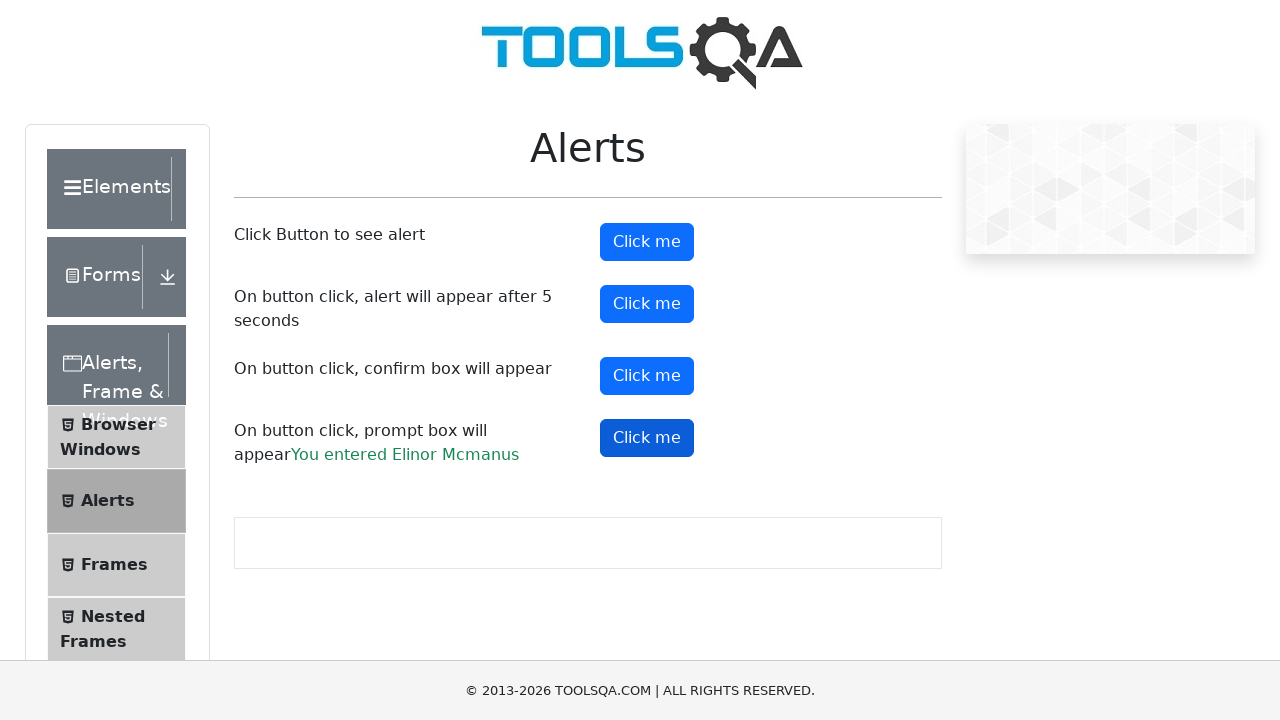

Verified result displays entered name: 'You entered Elinor Mcmanus'
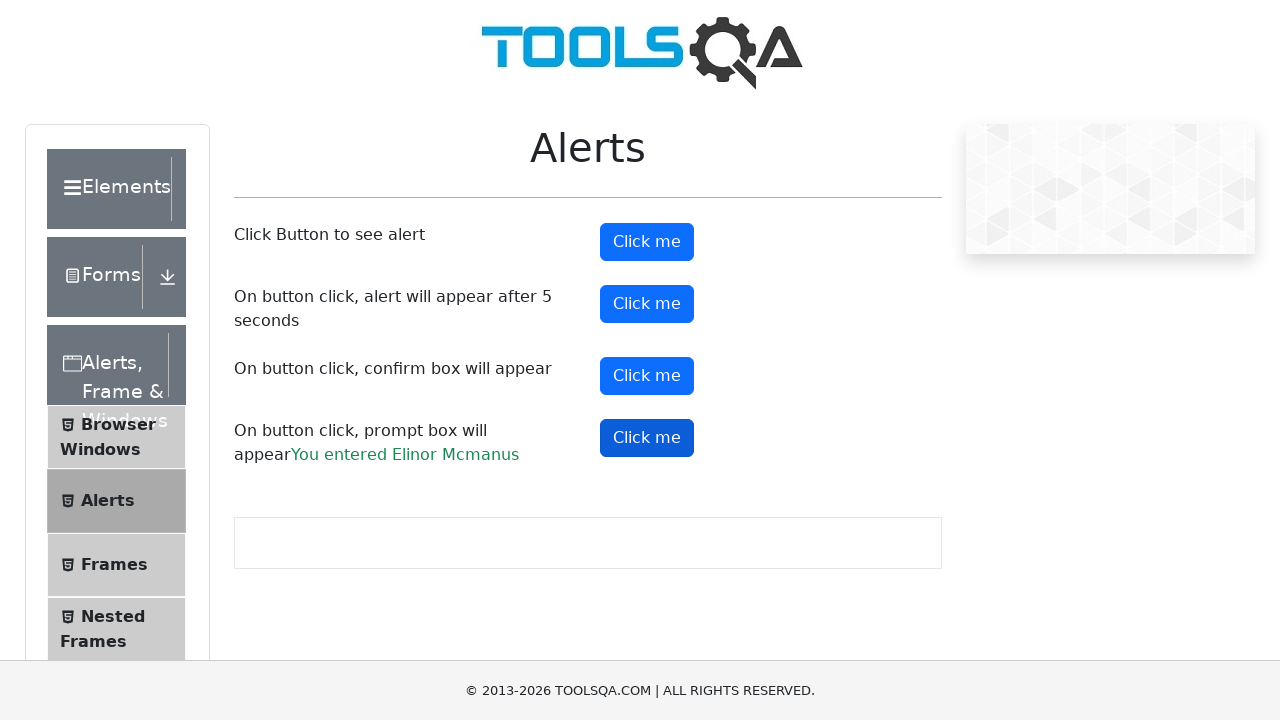

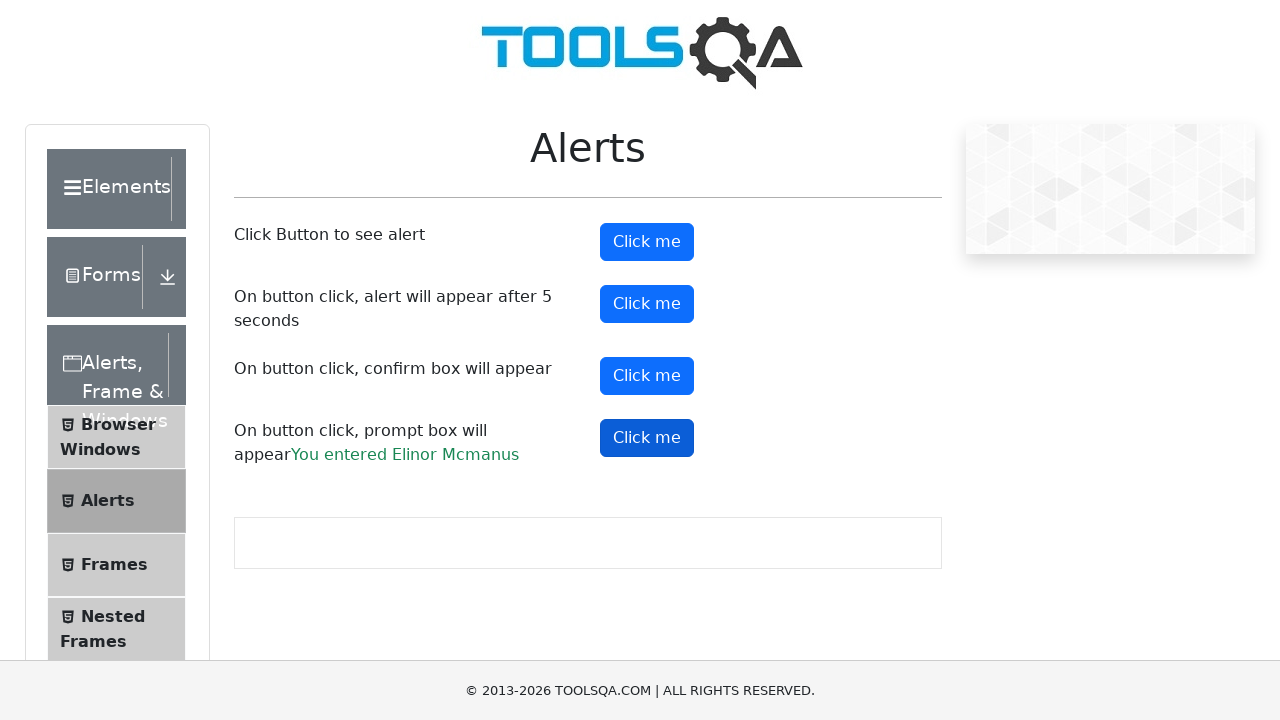